Navigates to WiseQuarter homepage and maximizes the browser window to demonstrate basic page loading

Starting URL: https://www.wisequarter.com

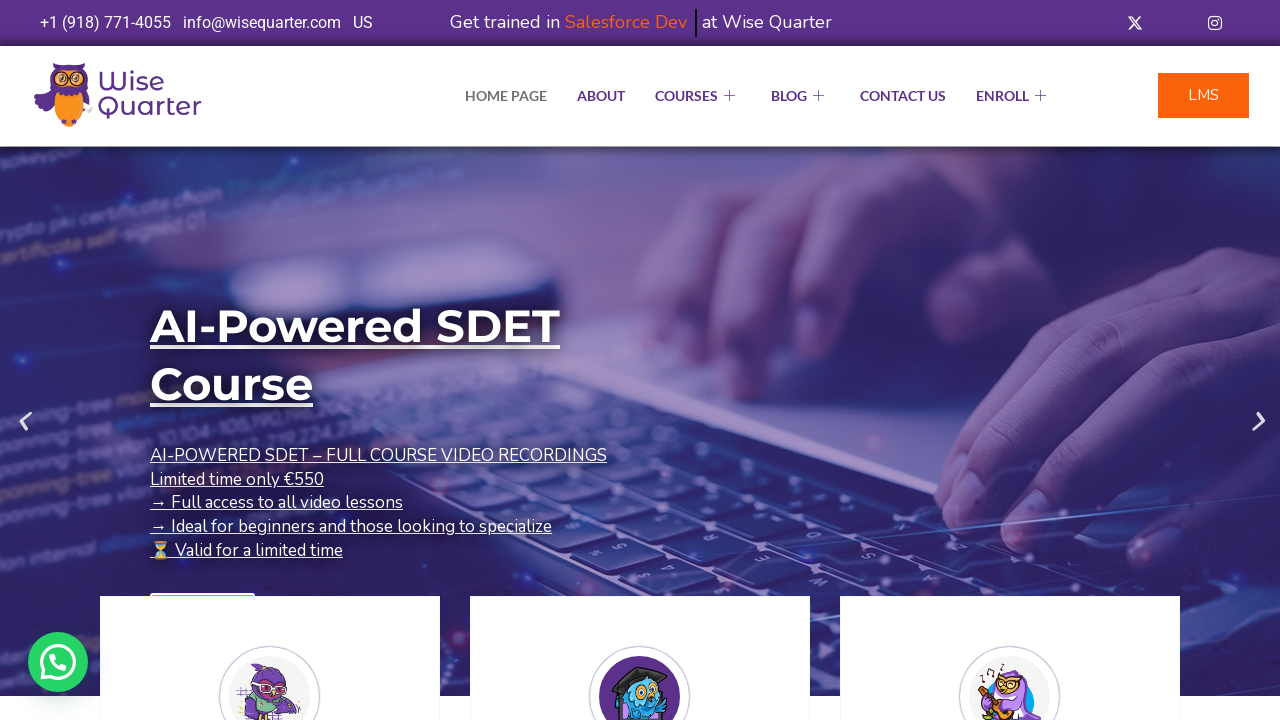

Set viewport size to 1920x1080 to maximize browser window
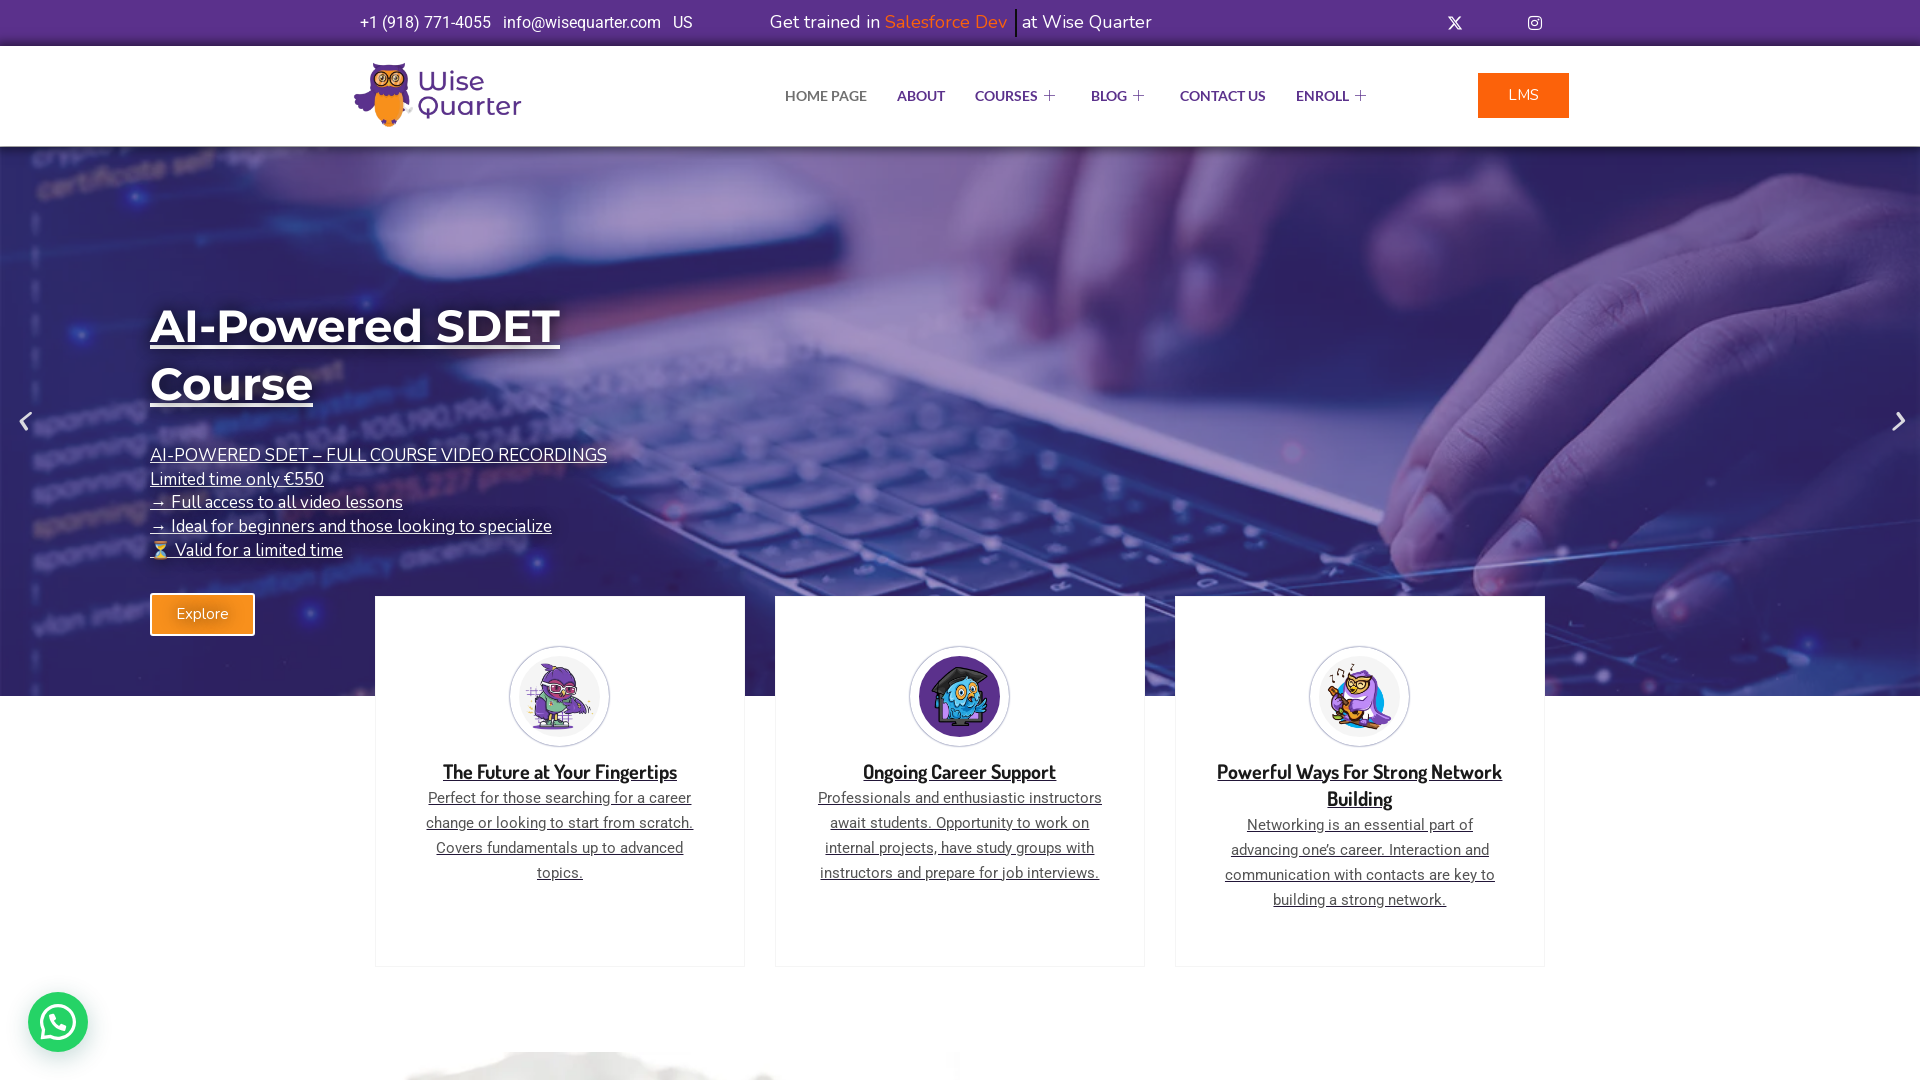

WiseQuarter homepage fully loaded (domcontentloaded state)
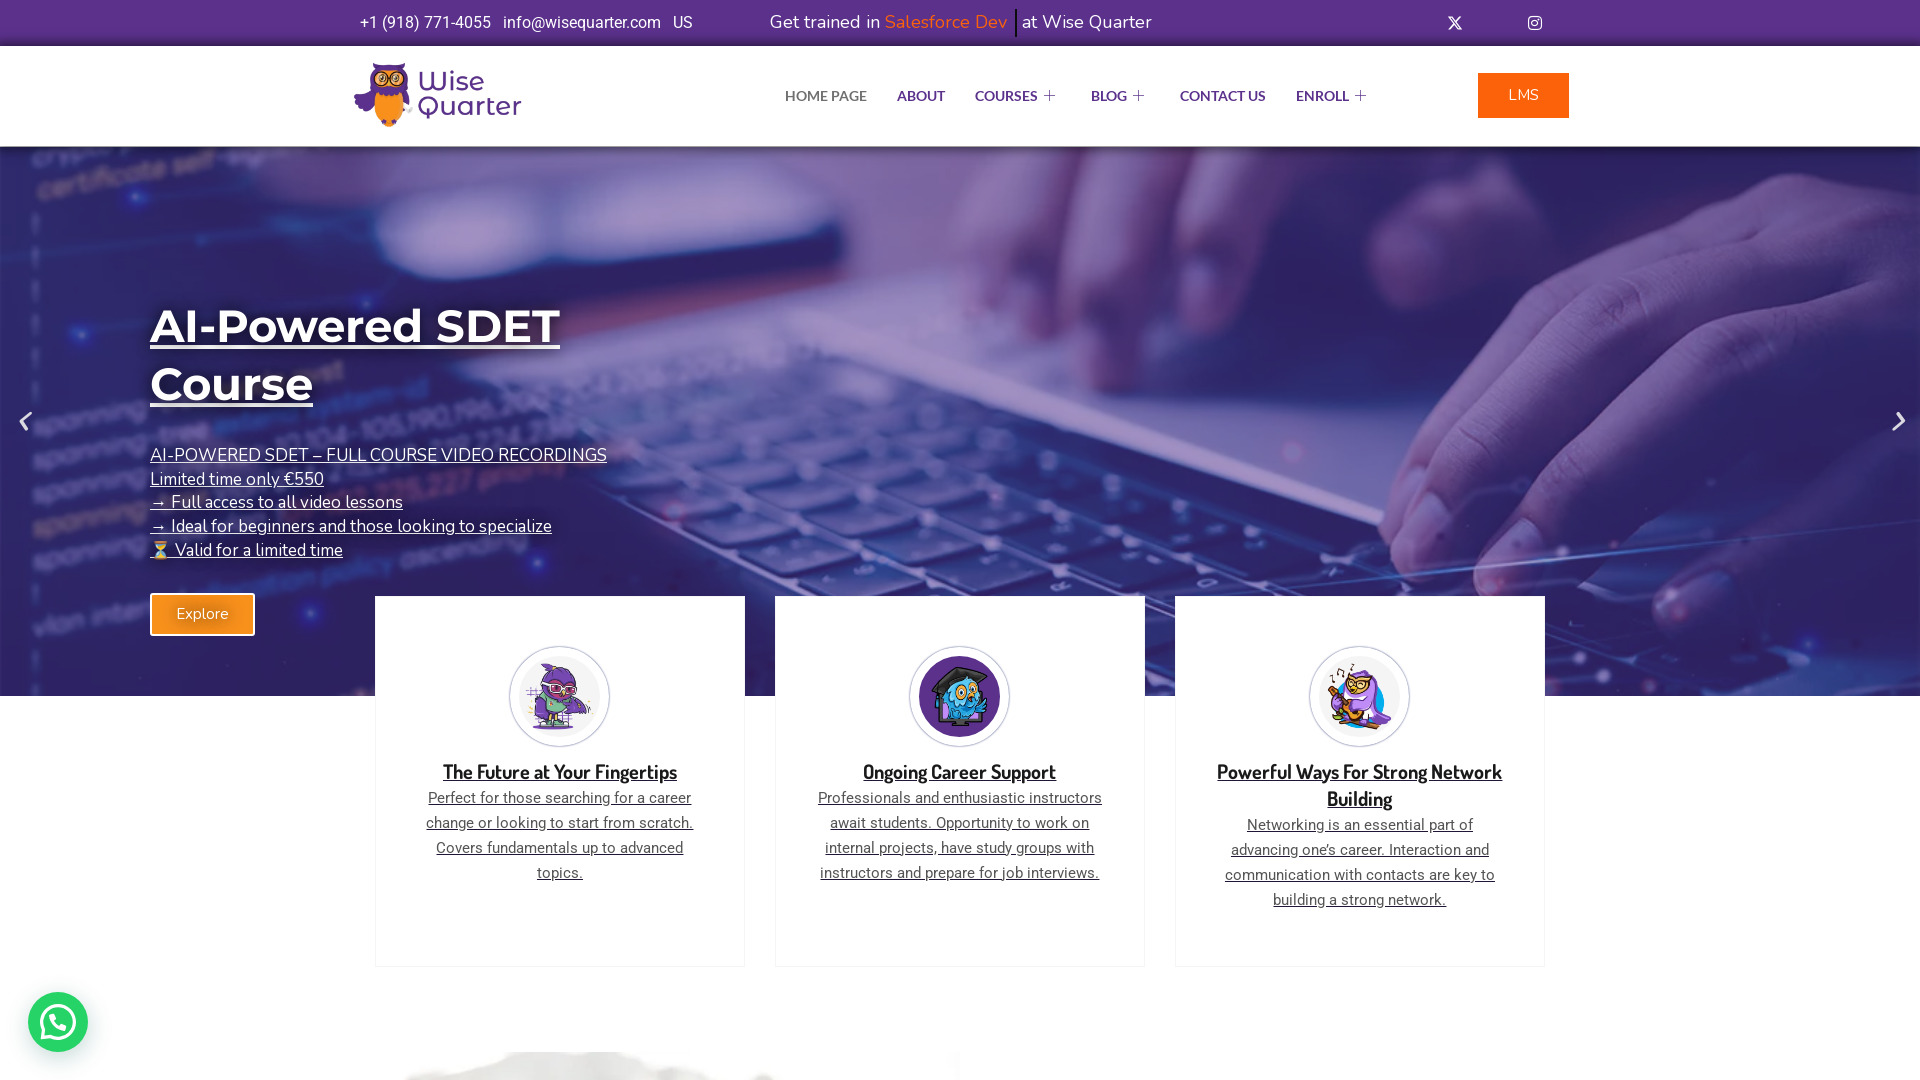

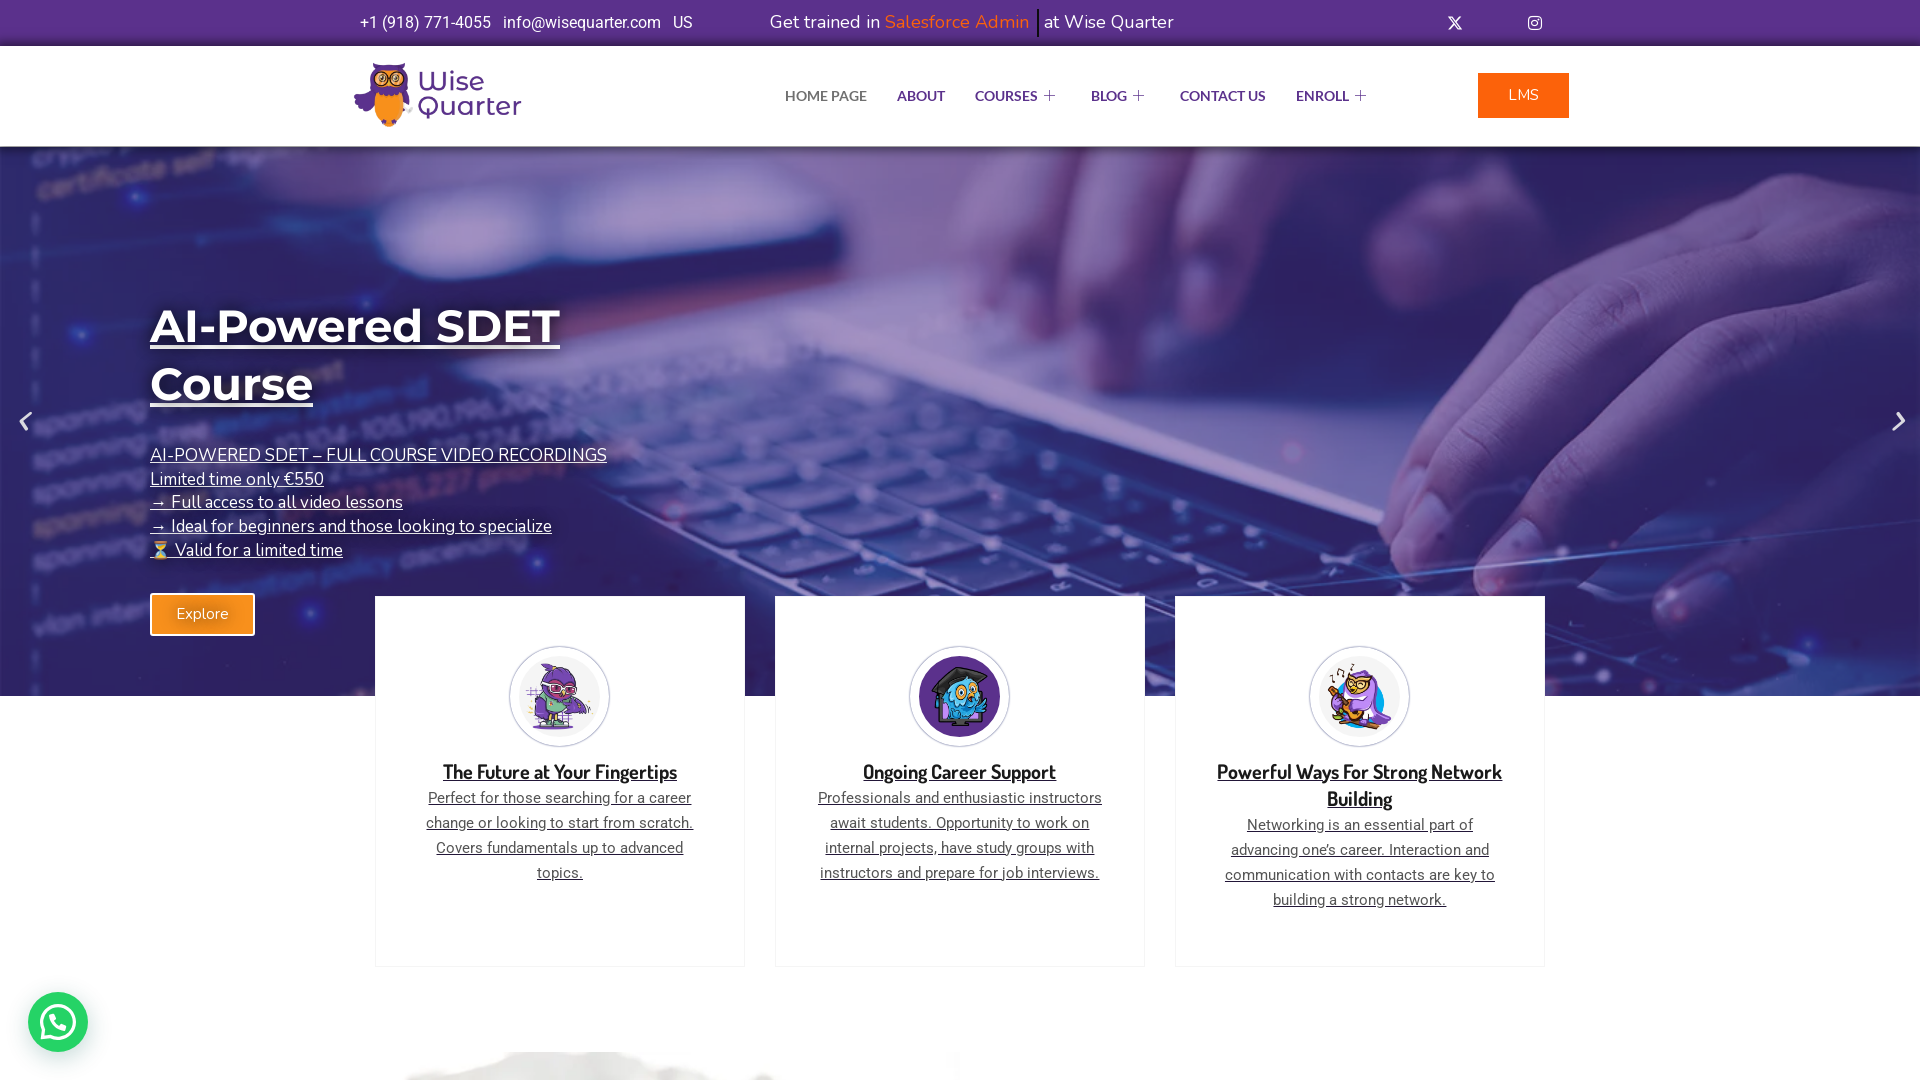